Navigates to an automation practice page and locates a button using XPath with sibling relationships

Starting URL: https://rahulshettyacademy.com/AutomationPractice/

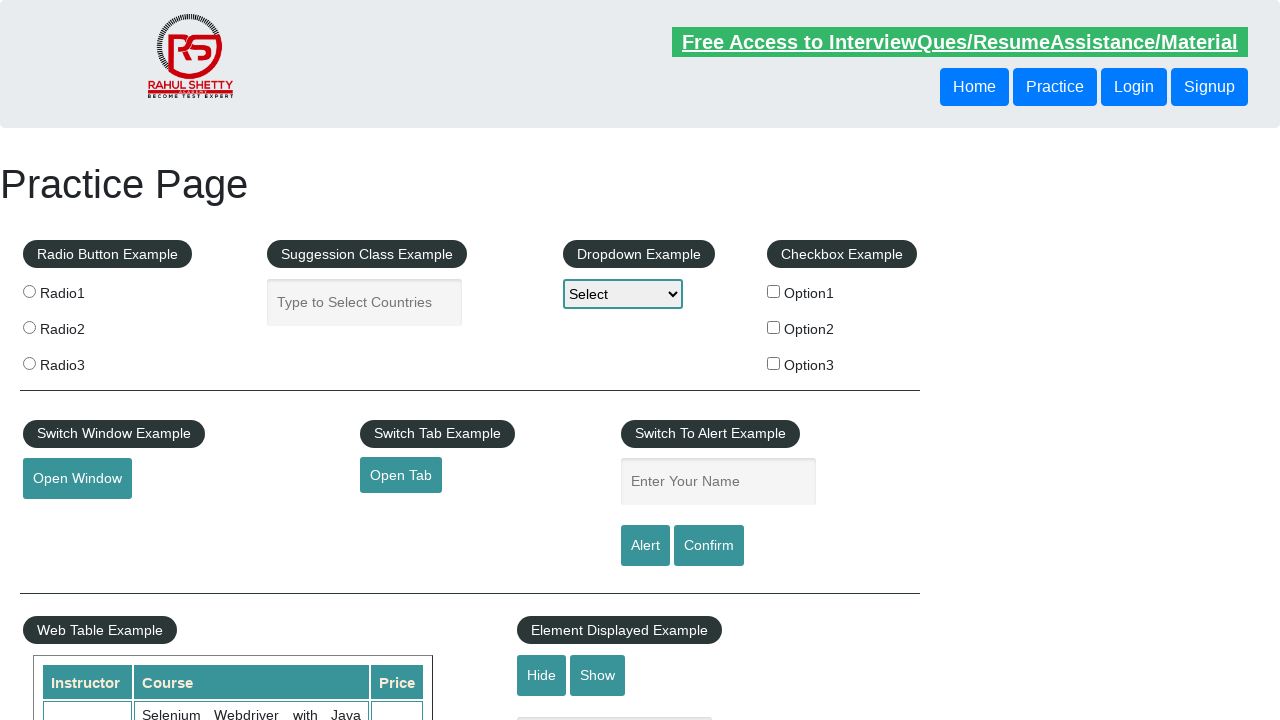

Navigated to automation practice page
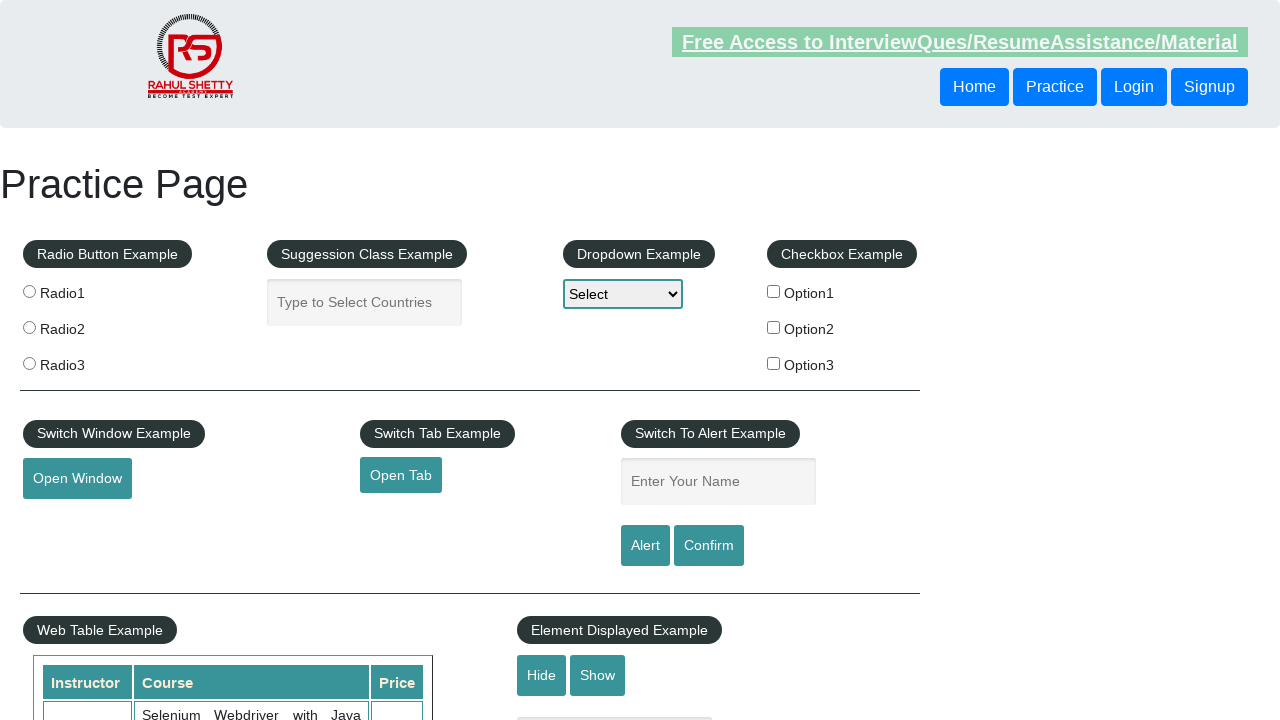

Located button using XPath with sibling relationship
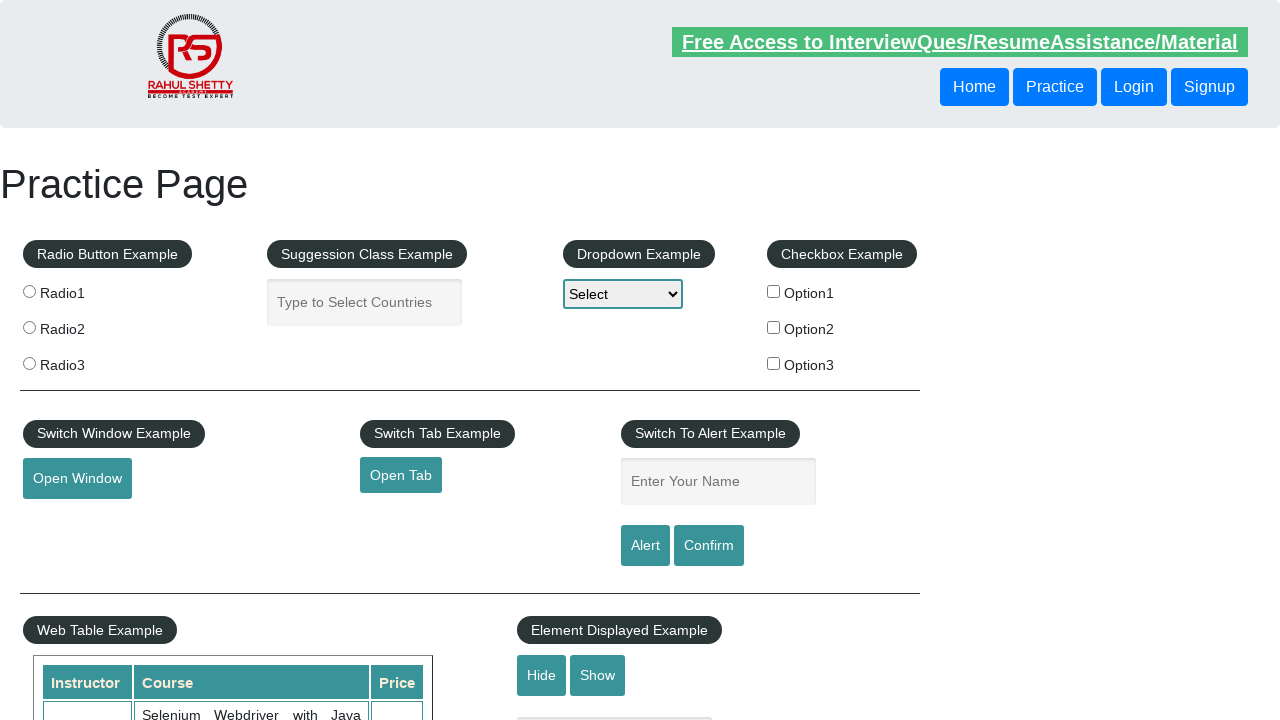

Retrieved button text content
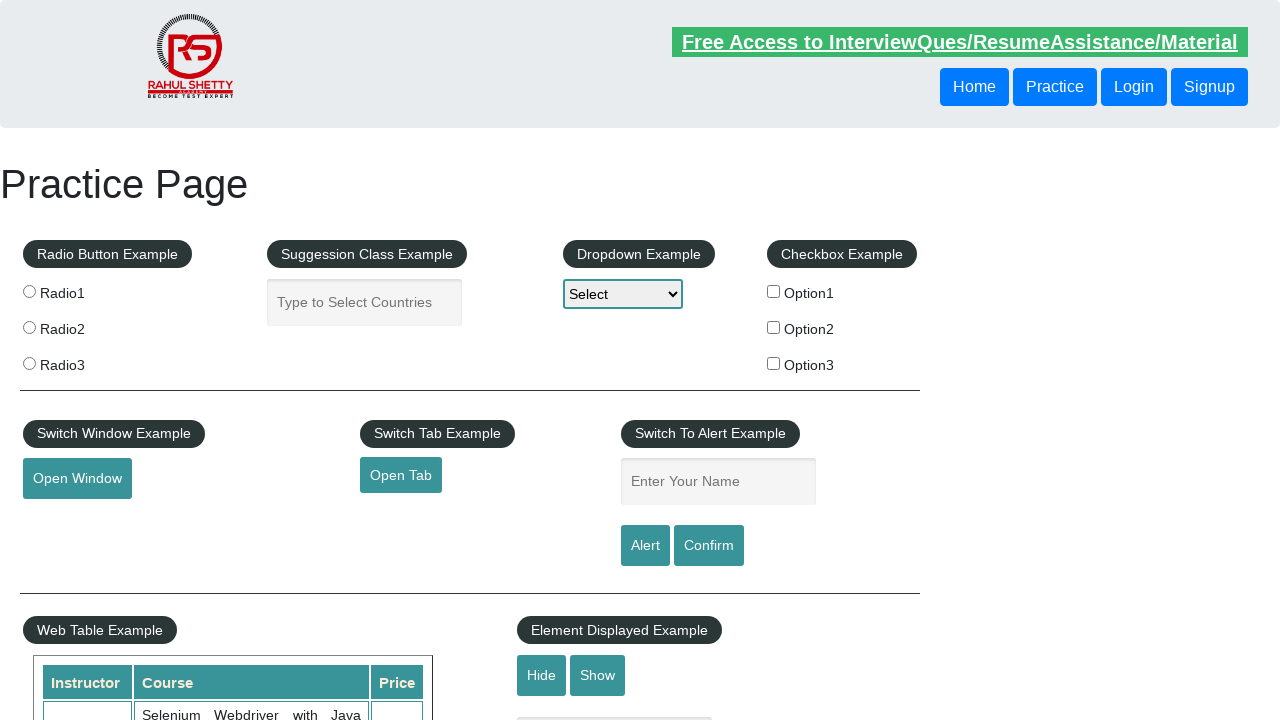

Printed button text: Login
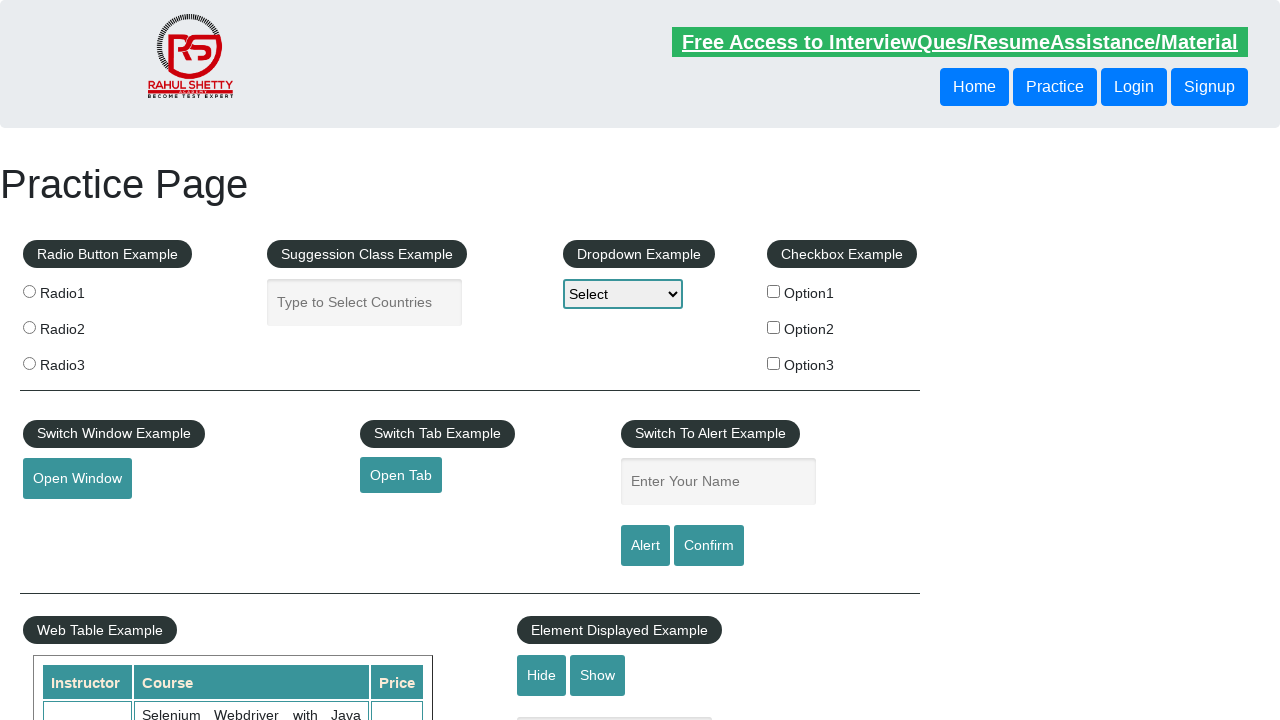

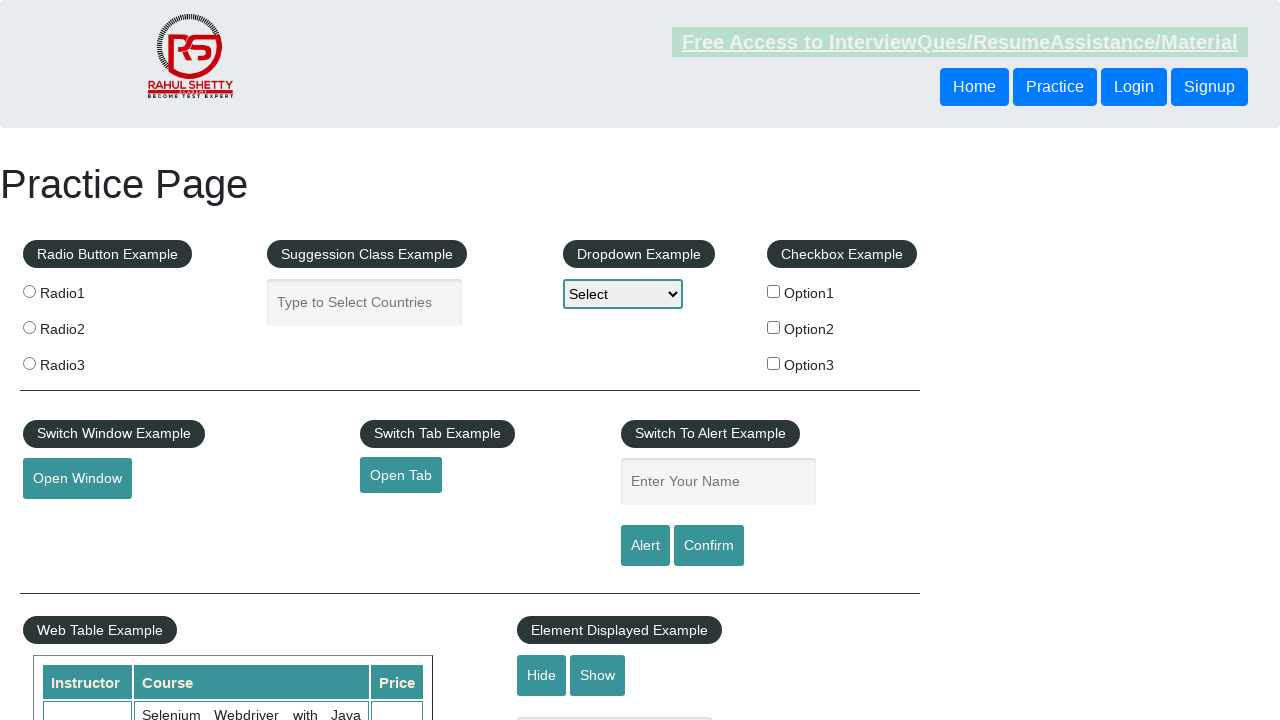